Tests link interaction in the footer section by opening multiple links in new tabs using keyboard shortcuts and switching between tabs to verify they load correctly.

Starting URL: http://qaclickacademy.com/practice.php

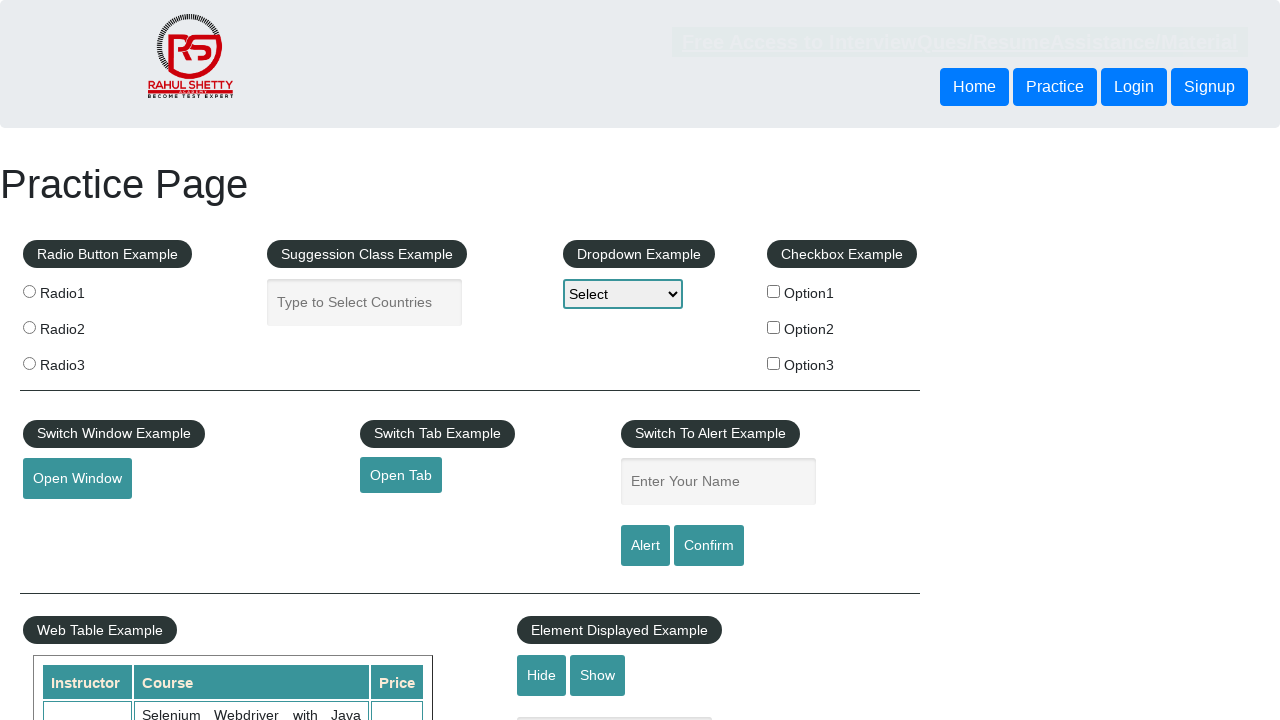

Footer section '#gf-BIG' loaded
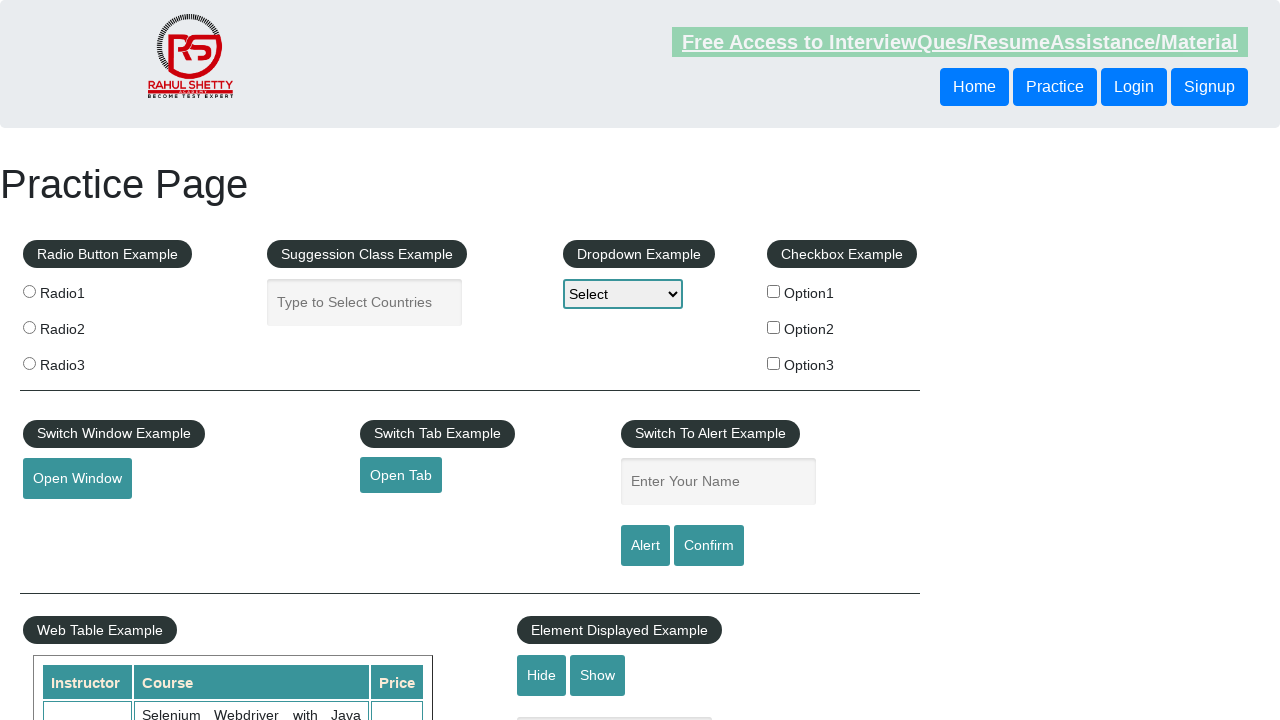

Located first column in footer table
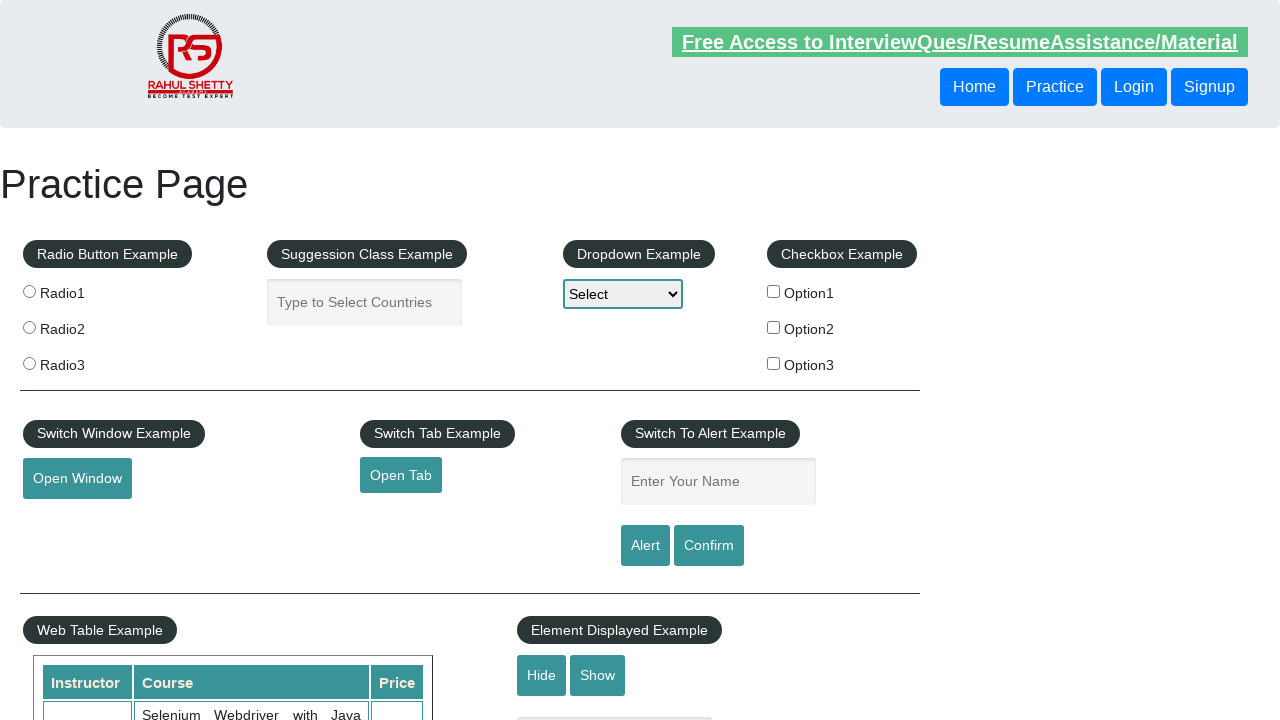

Found 5 links in footer column
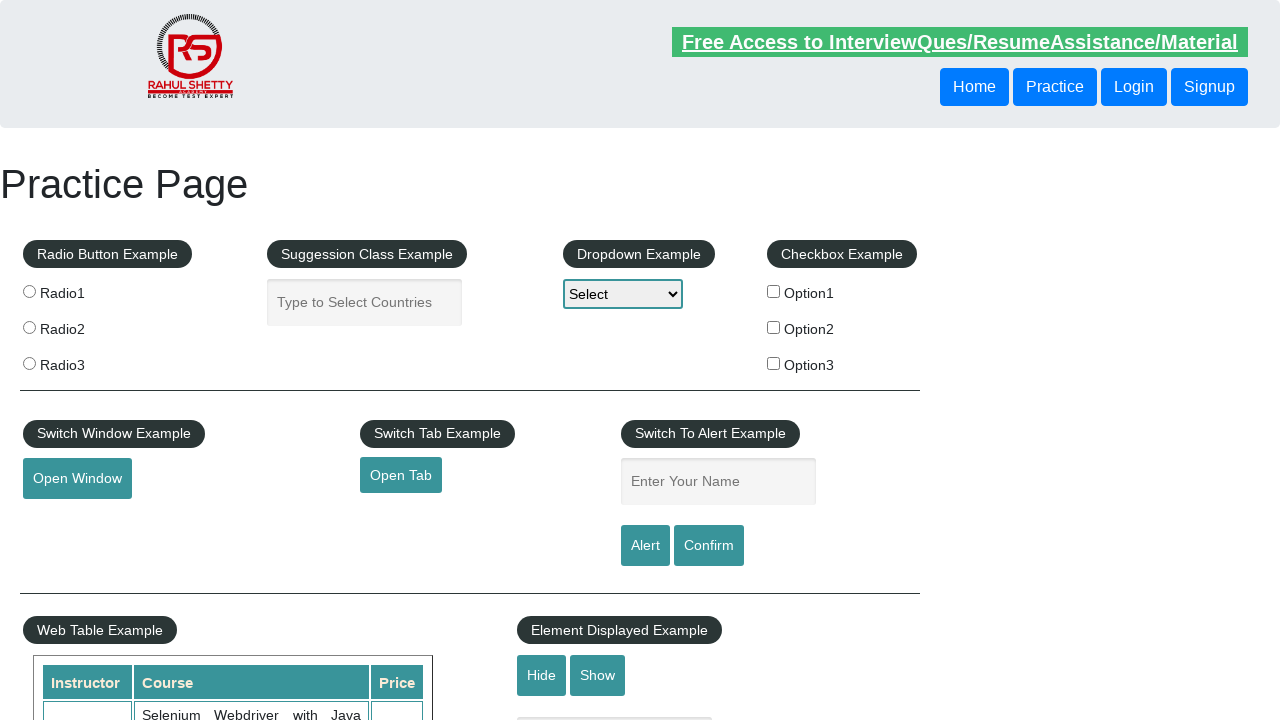

Opened link 1 in new tab using Ctrl+Click at (68, 520) on xpath=//div/table/tbody/tr/td[1]/ul >> a >> nth=1
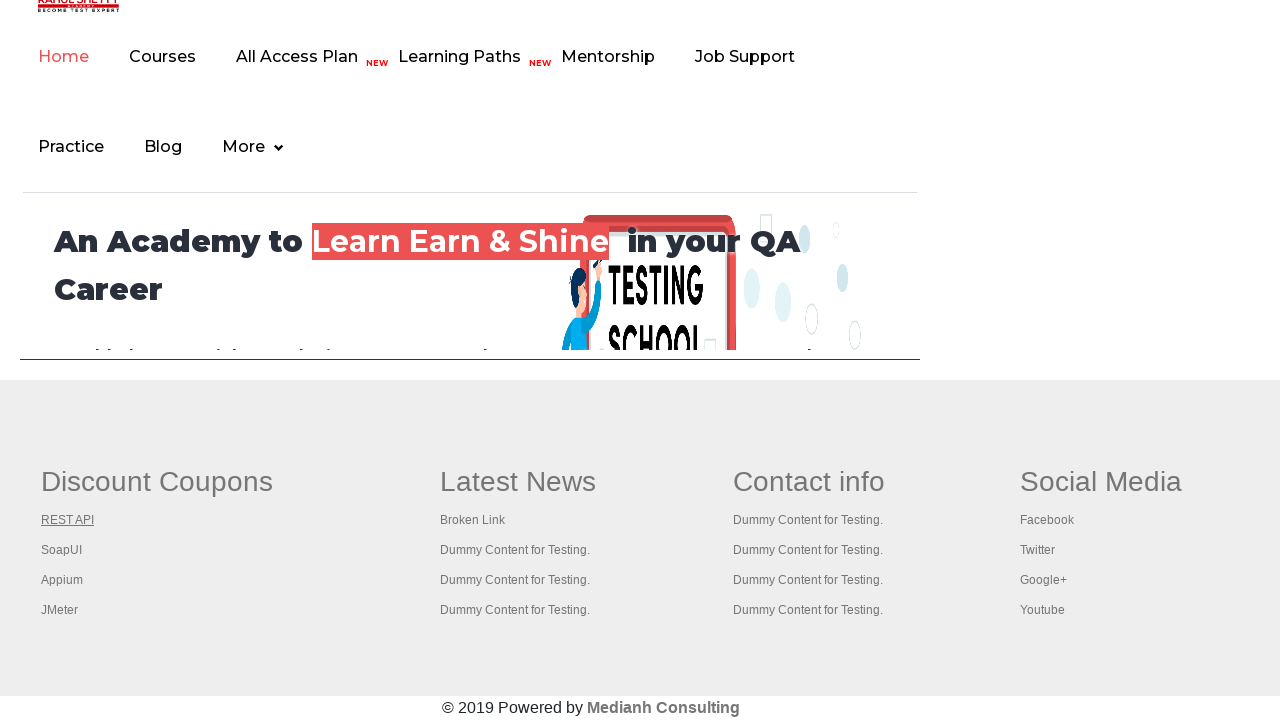

Waited 2 seconds for tab 1 to load
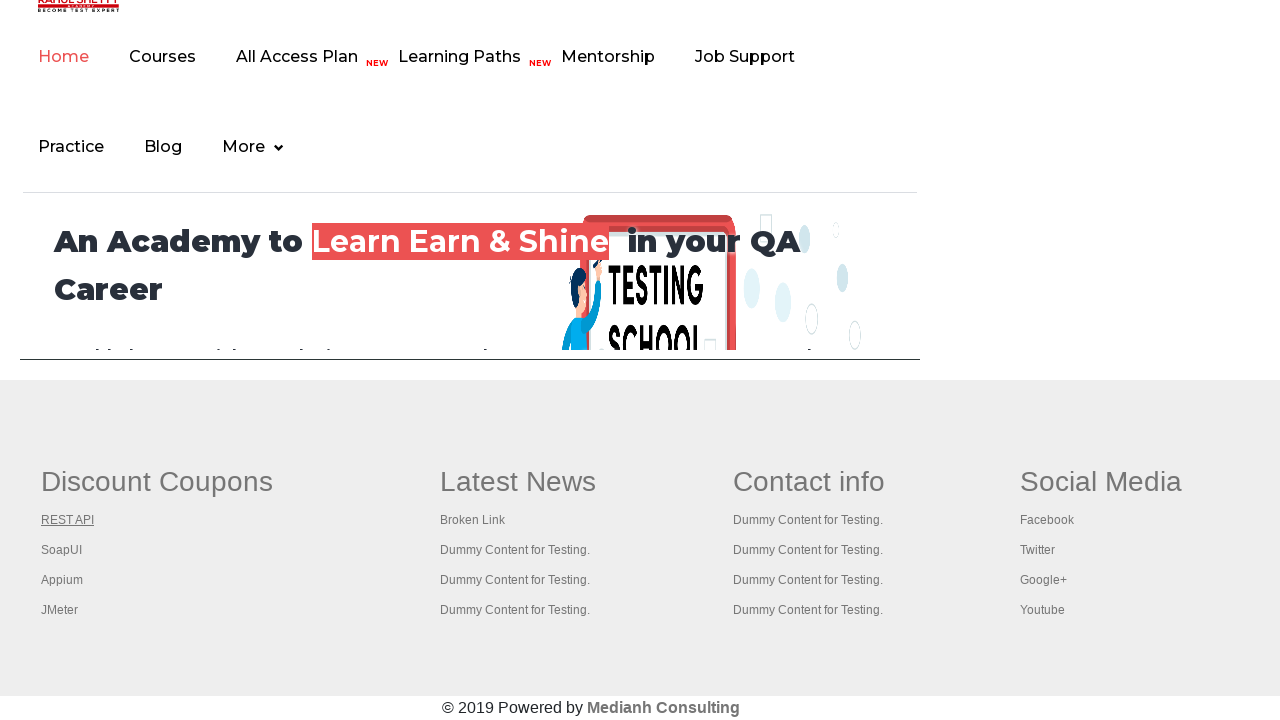

Opened link 2 in new tab using Ctrl+Click at (62, 550) on xpath=//div/table/tbody/tr/td[1]/ul >> a >> nth=2
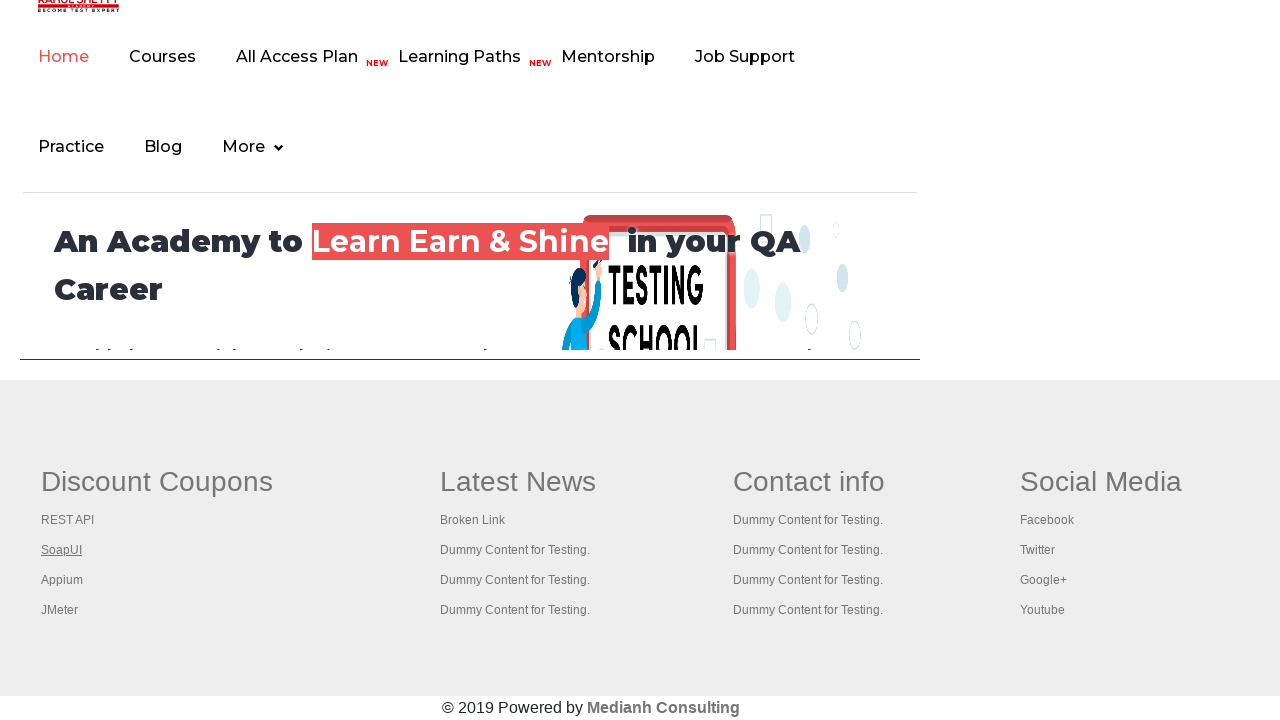

Waited 2 seconds for tab 2 to load
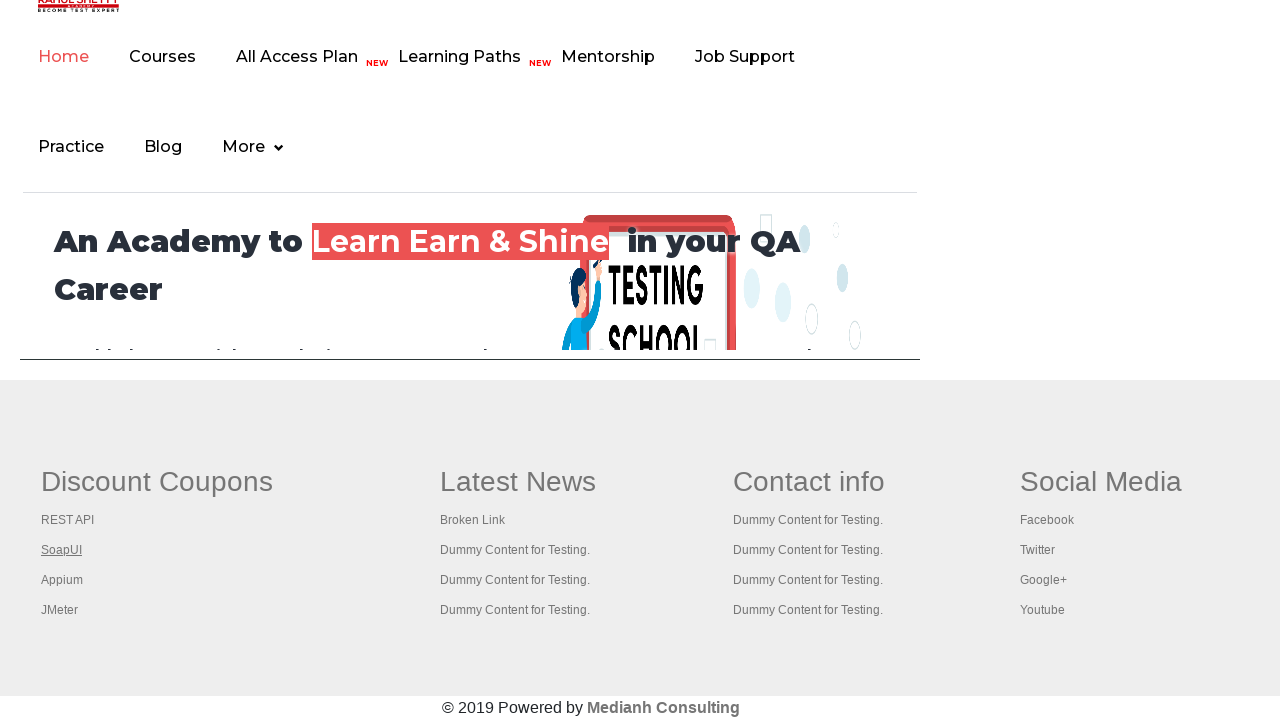

Opened link 3 in new tab using Ctrl+Click at (62, 580) on xpath=//div/table/tbody/tr/td[1]/ul >> a >> nth=3
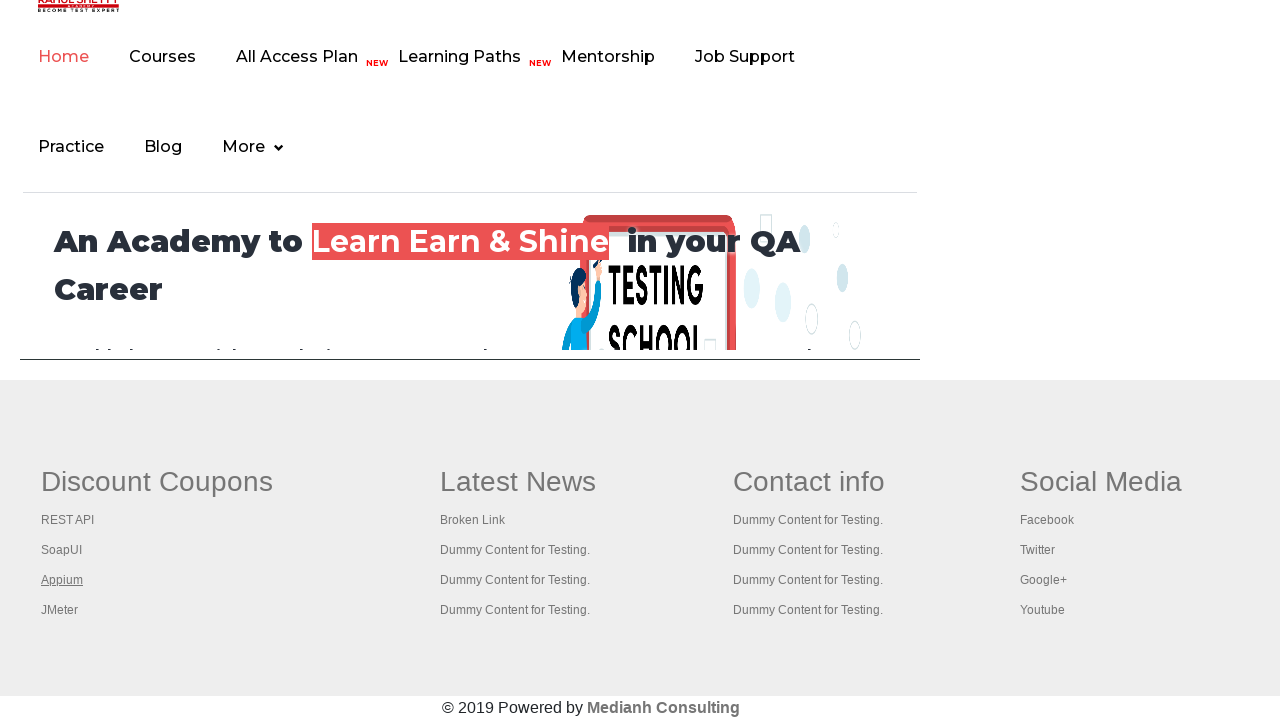

Waited 2 seconds for tab 3 to load
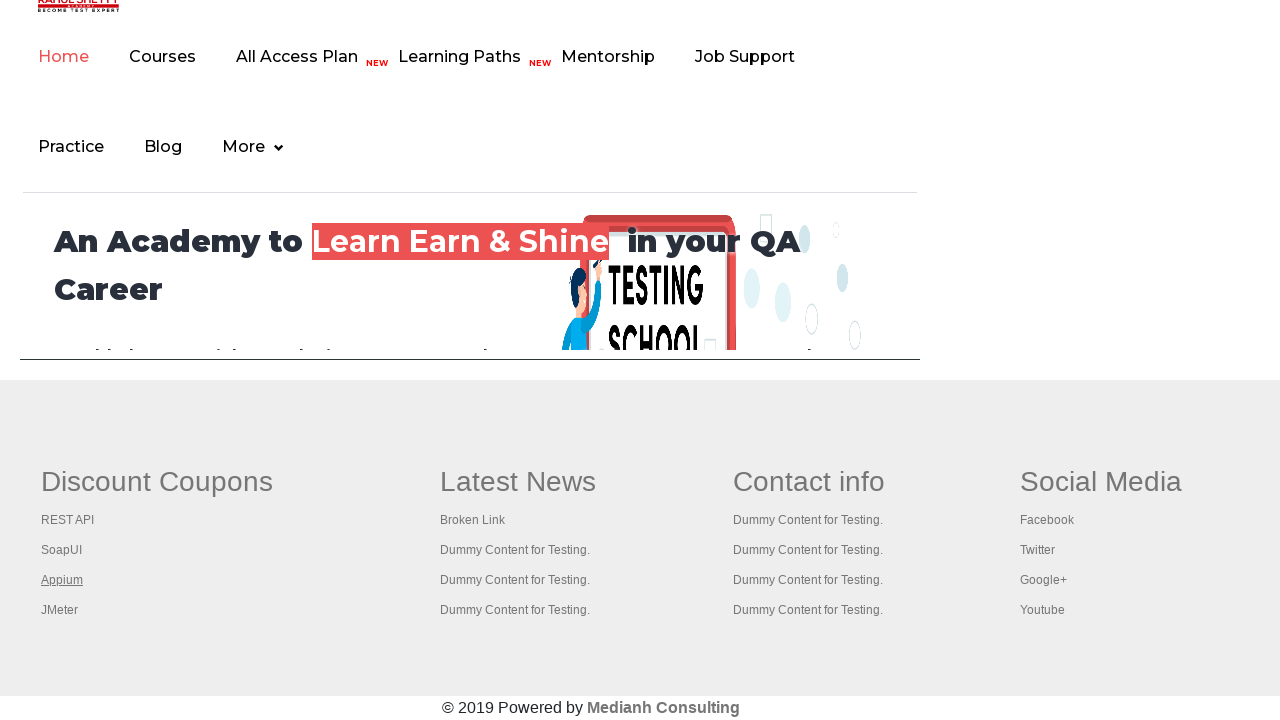

Opened link 4 in new tab using Ctrl+Click at (60, 610) on xpath=//div/table/tbody/tr/td[1]/ul >> a >> nth=4
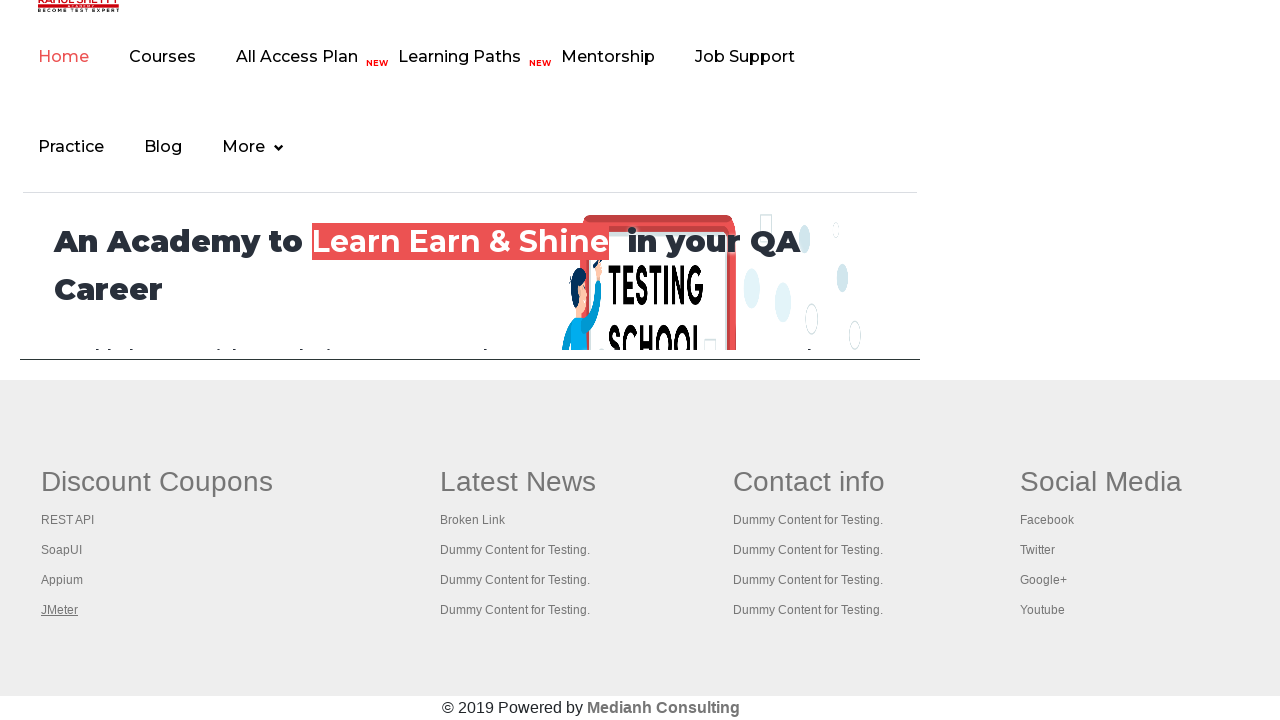

Waited 2 seconds for tab 4 to load
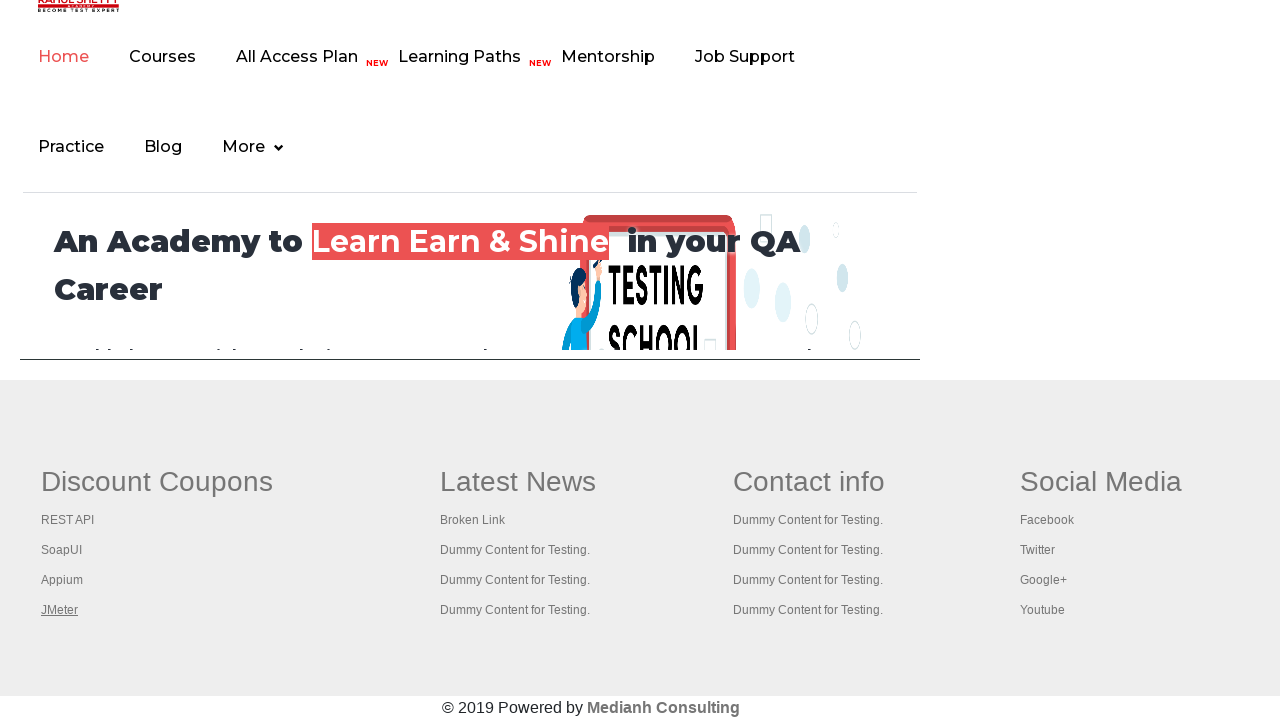

Retrieved all 5 pages/tabs from context
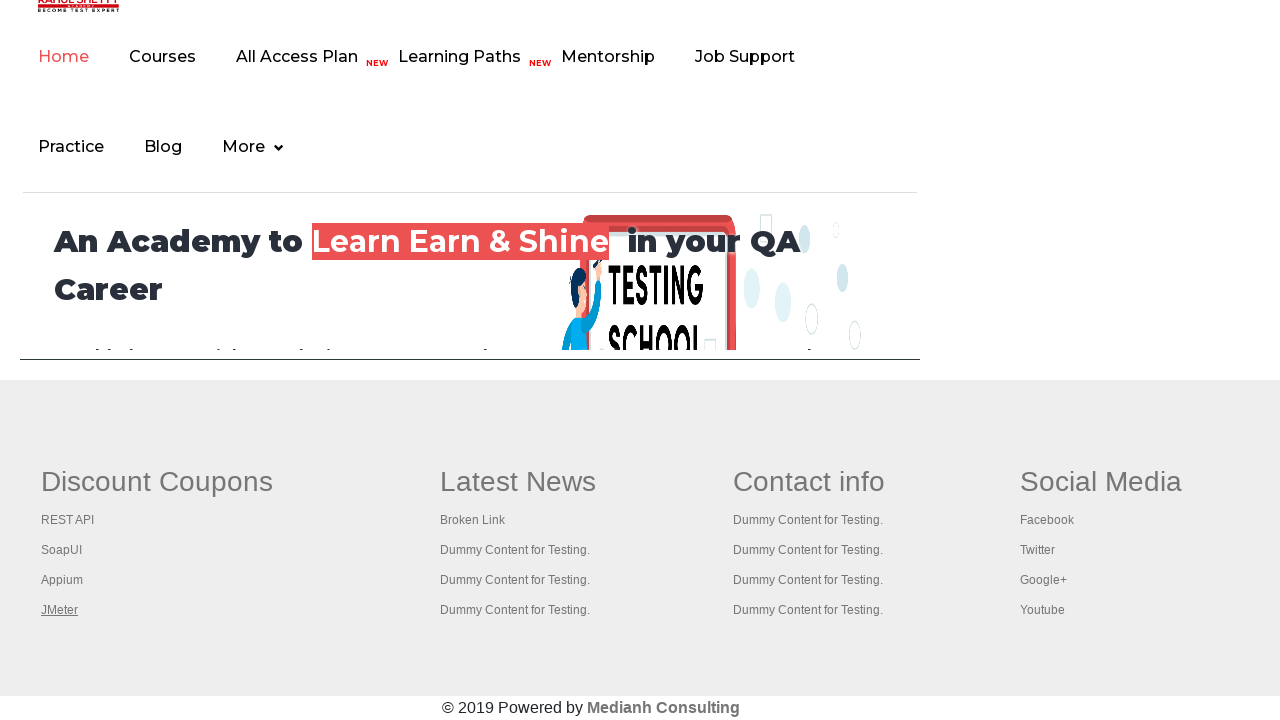

Brought tab to front
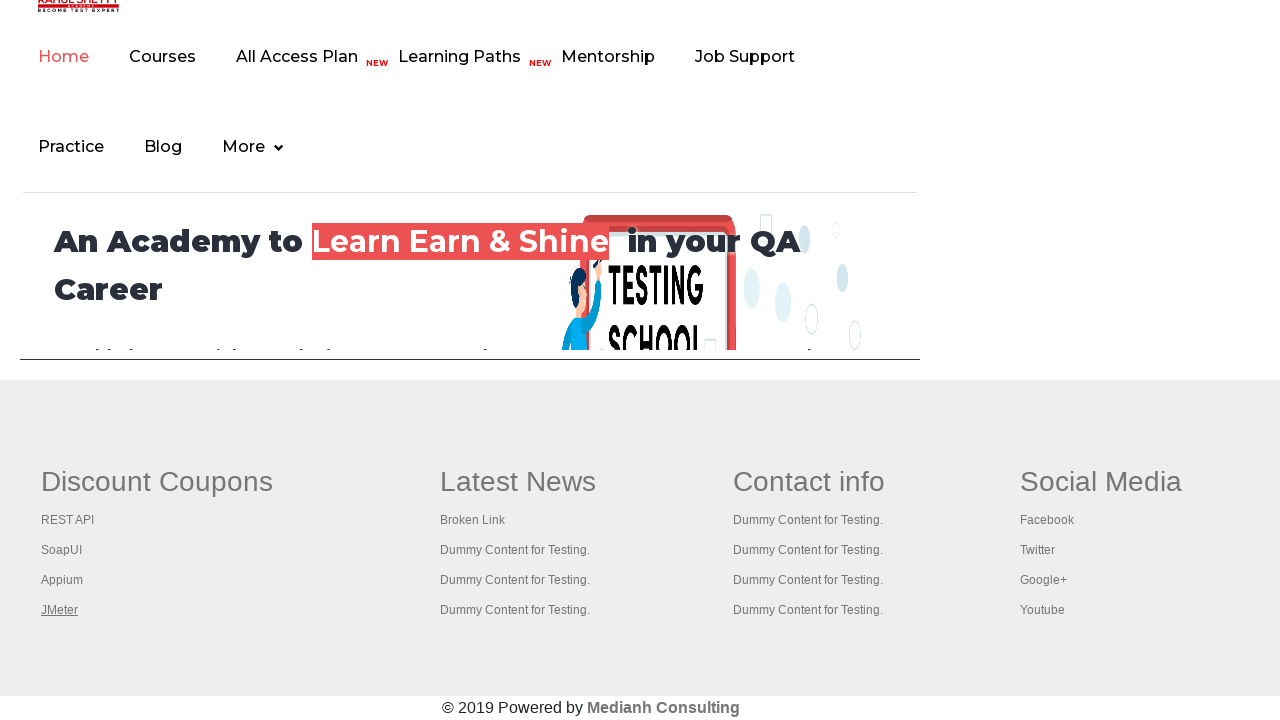

Tab loaded and reached domcontentloaded state
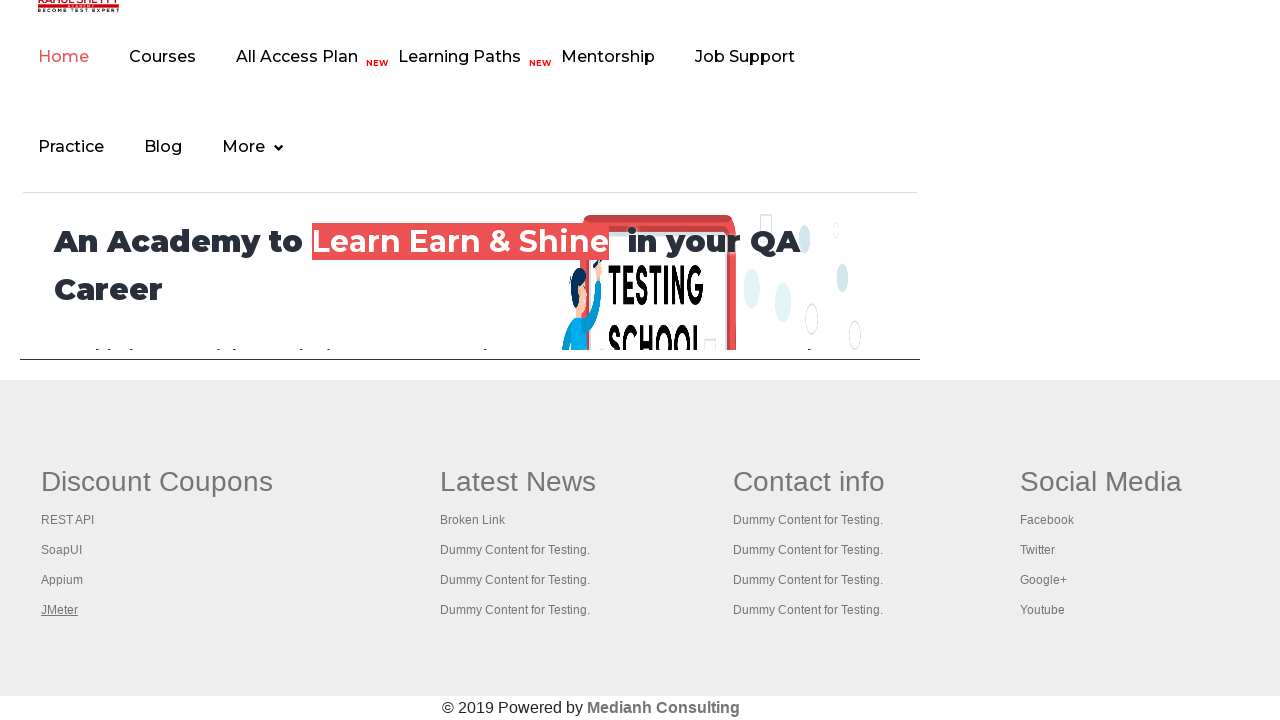

Brought tab to front
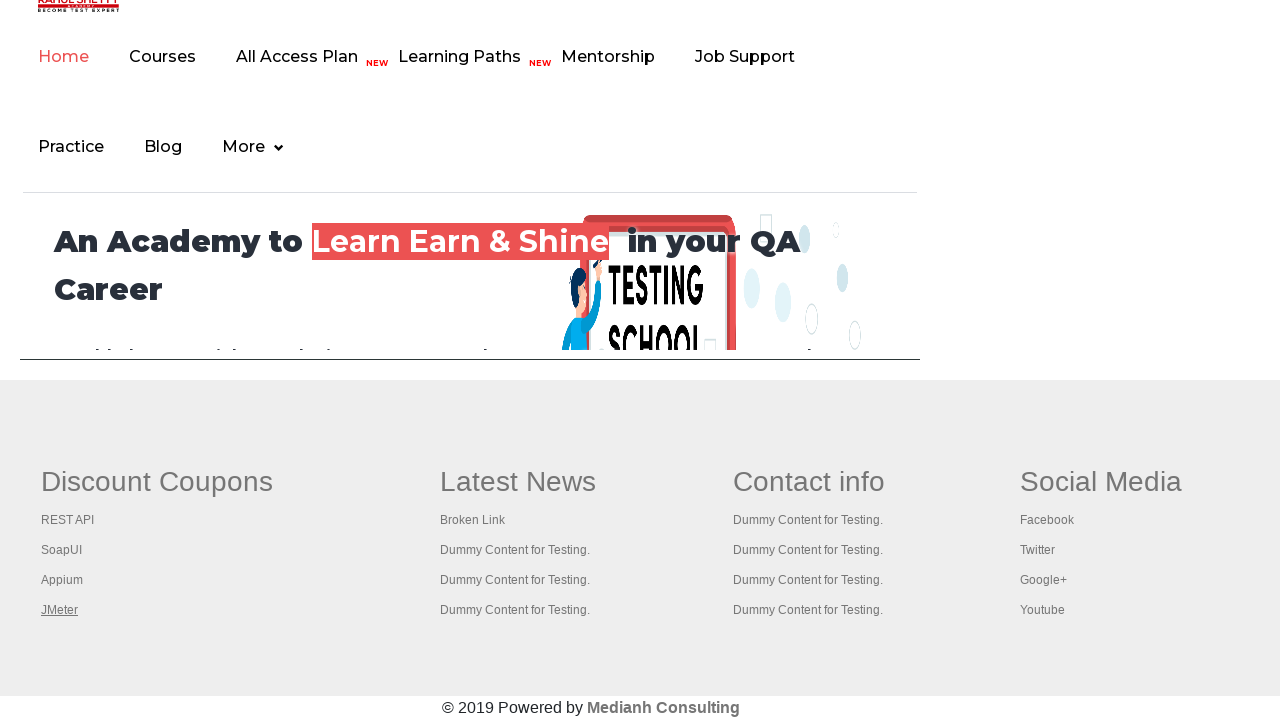

Tab loaded and reached domcontentloaded state
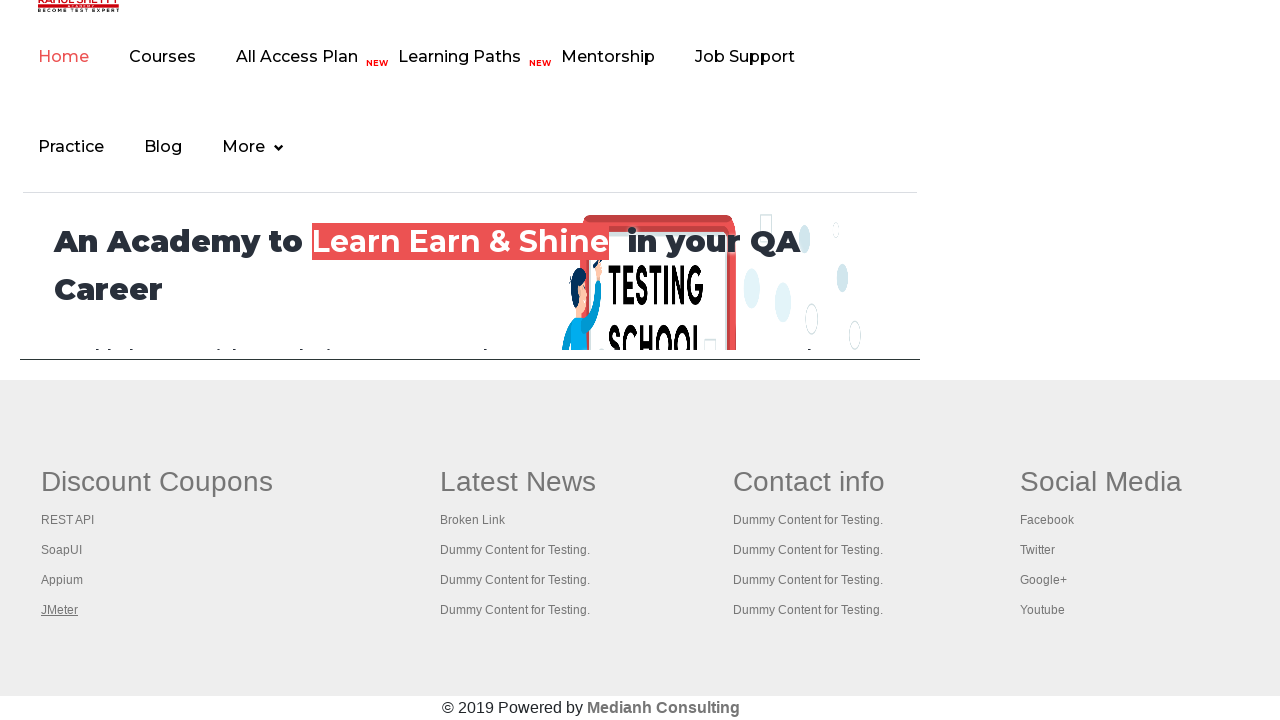

Brought tab to front
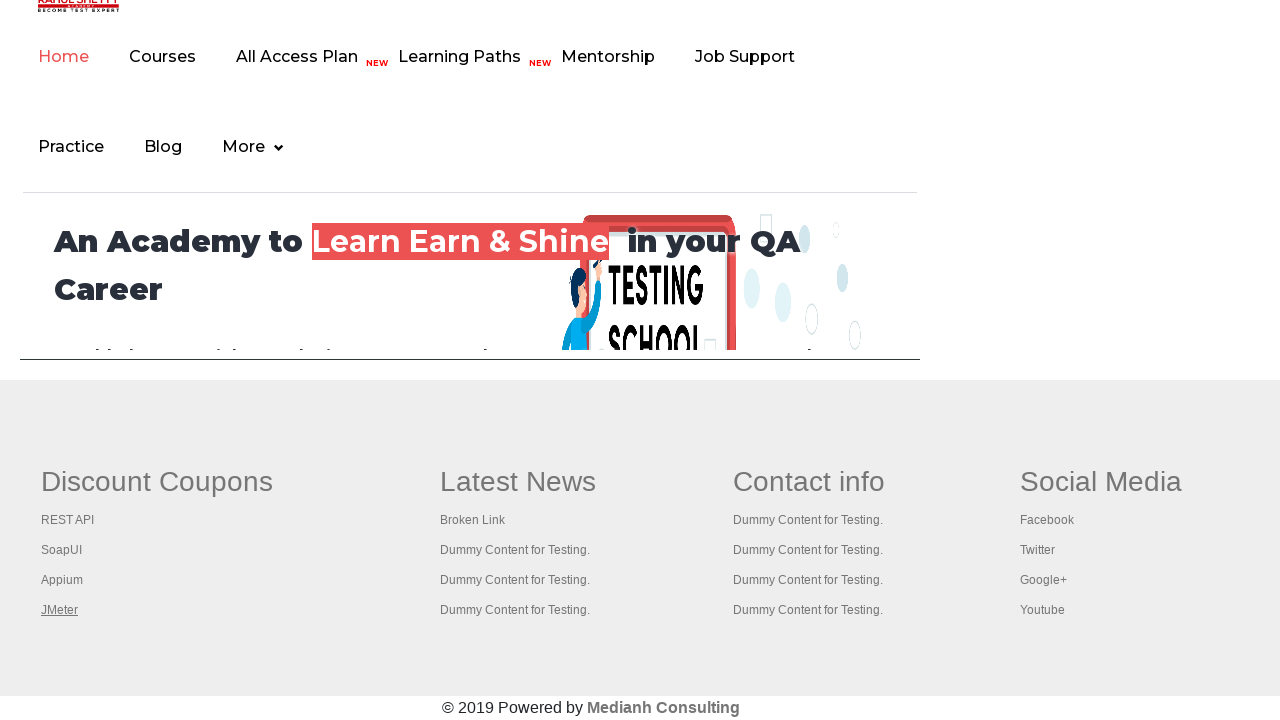

Tab loaded and reached domcontentloaded state
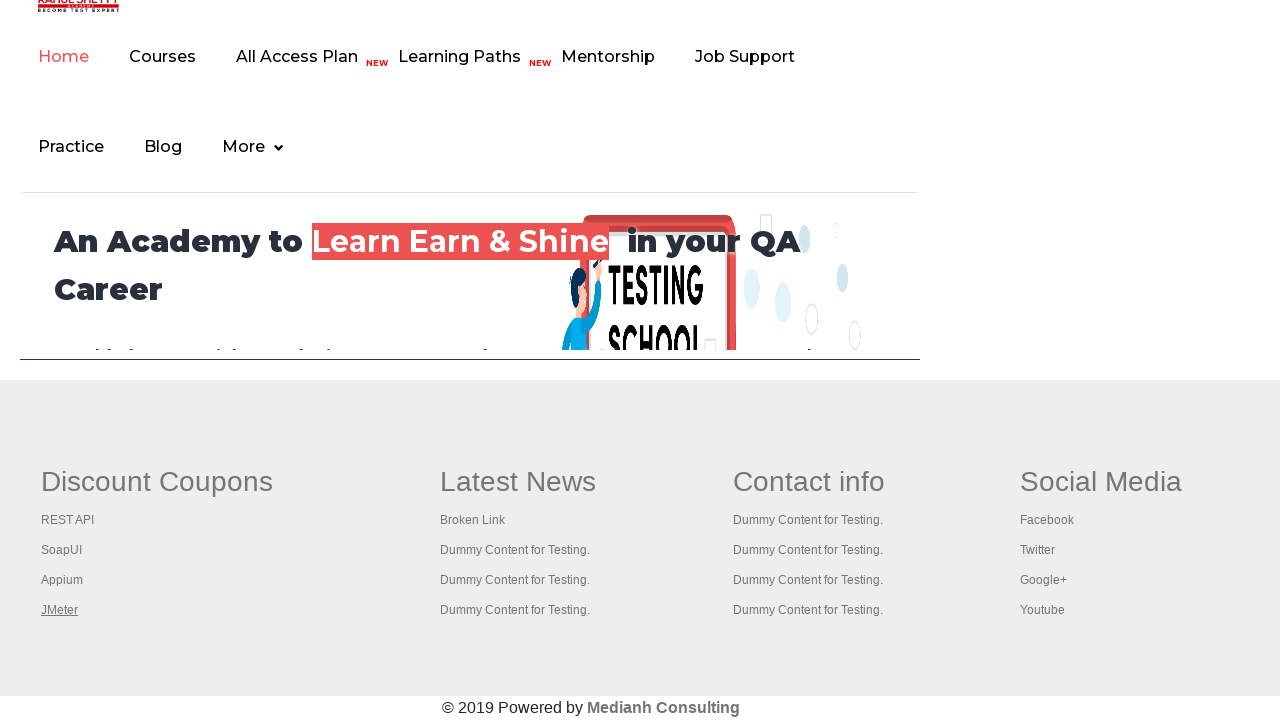

Brought tab to front
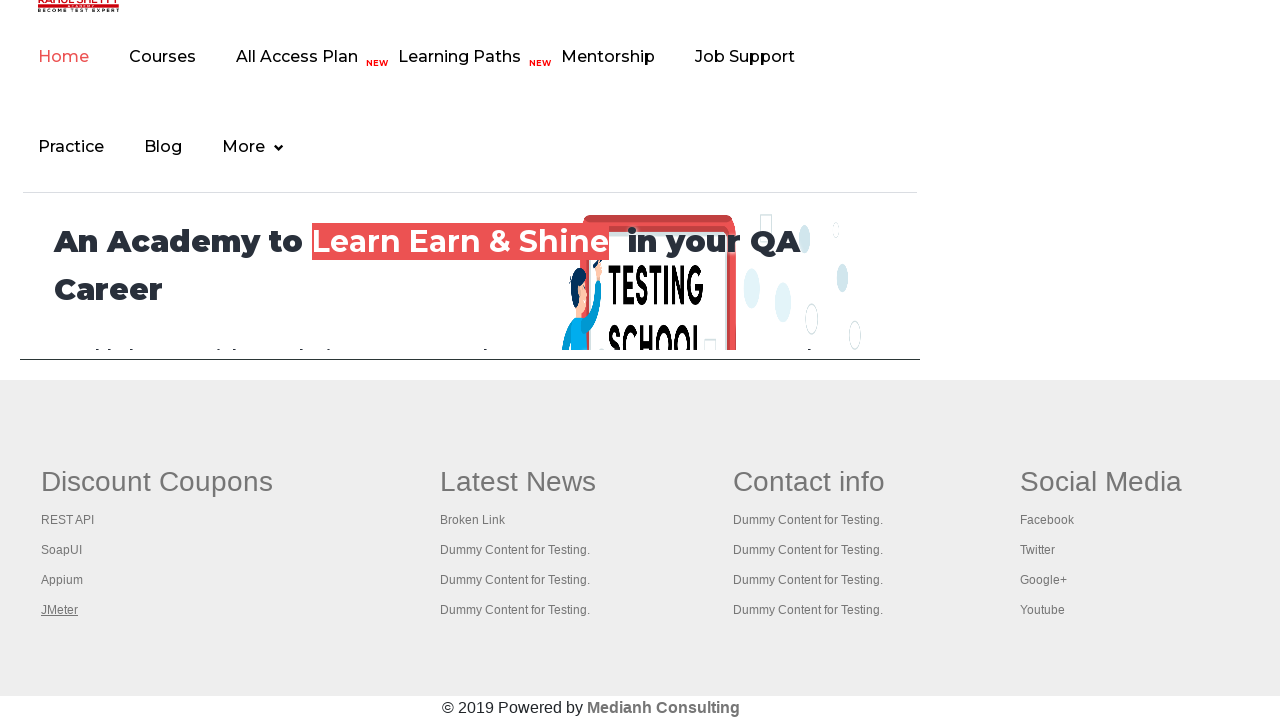

Tab loaded and reached domcontentloaded state
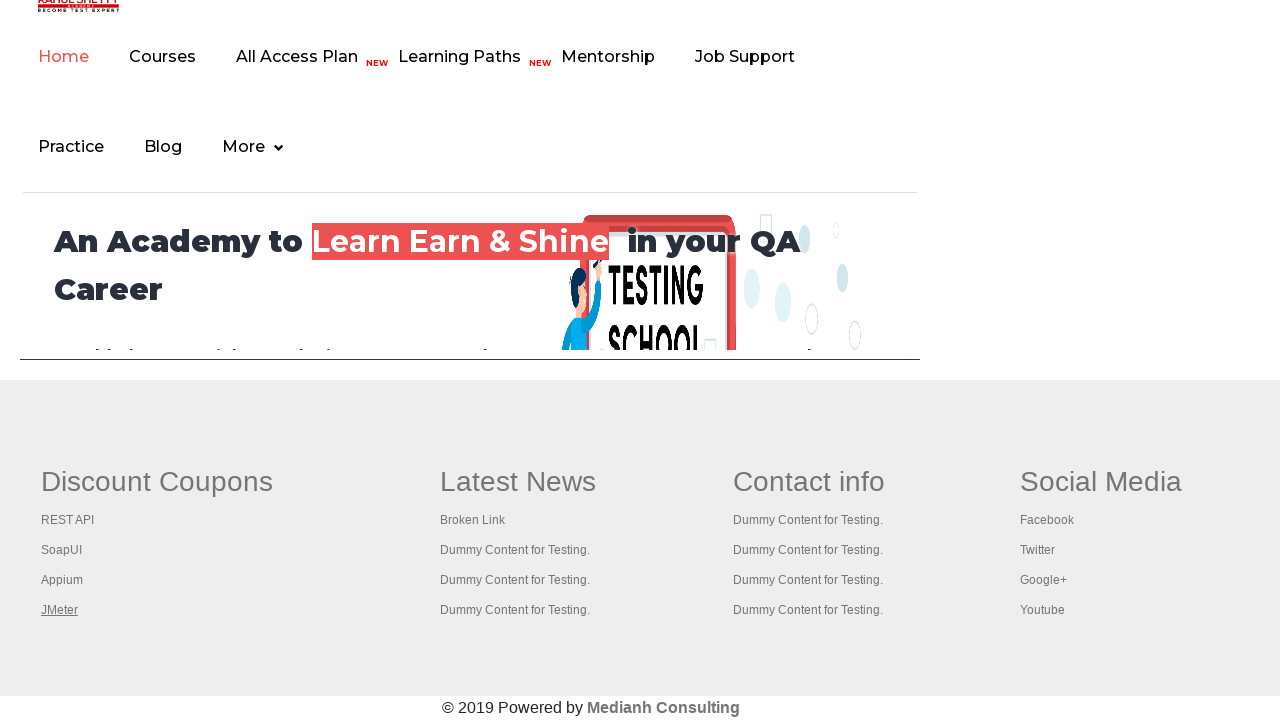

Brought tab to front
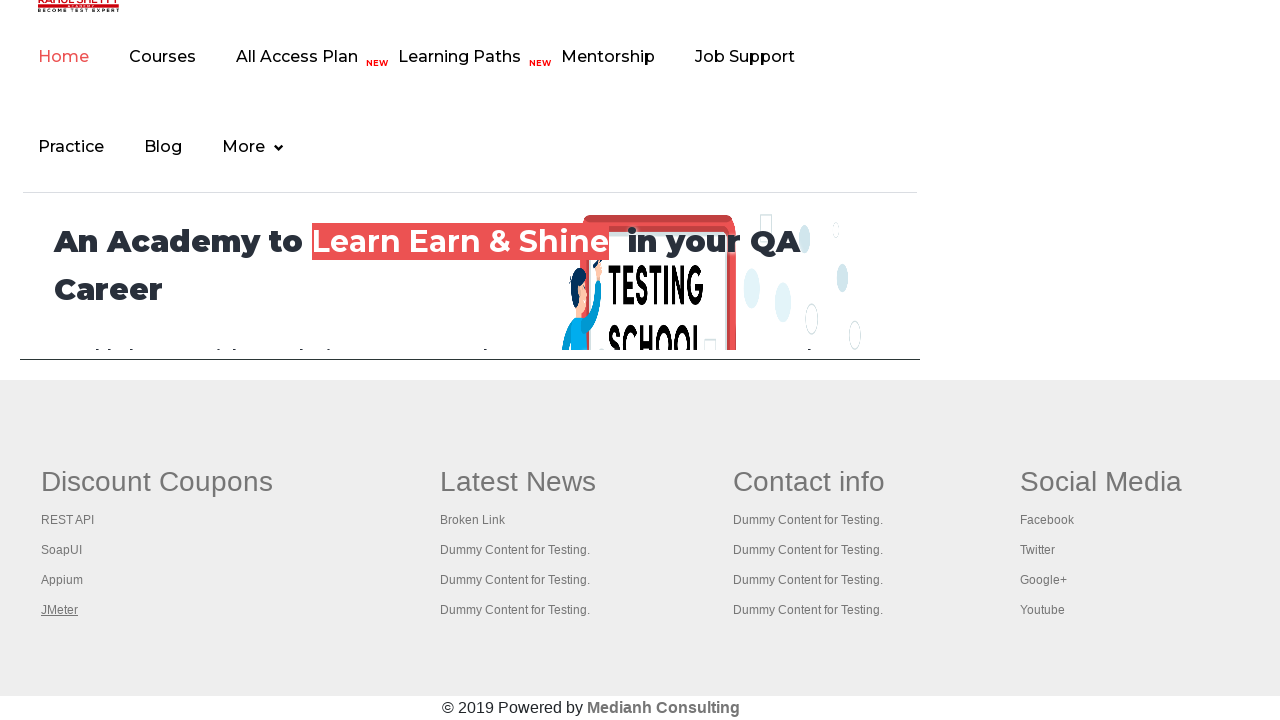

Tab loaded and reached domcontentloaded state
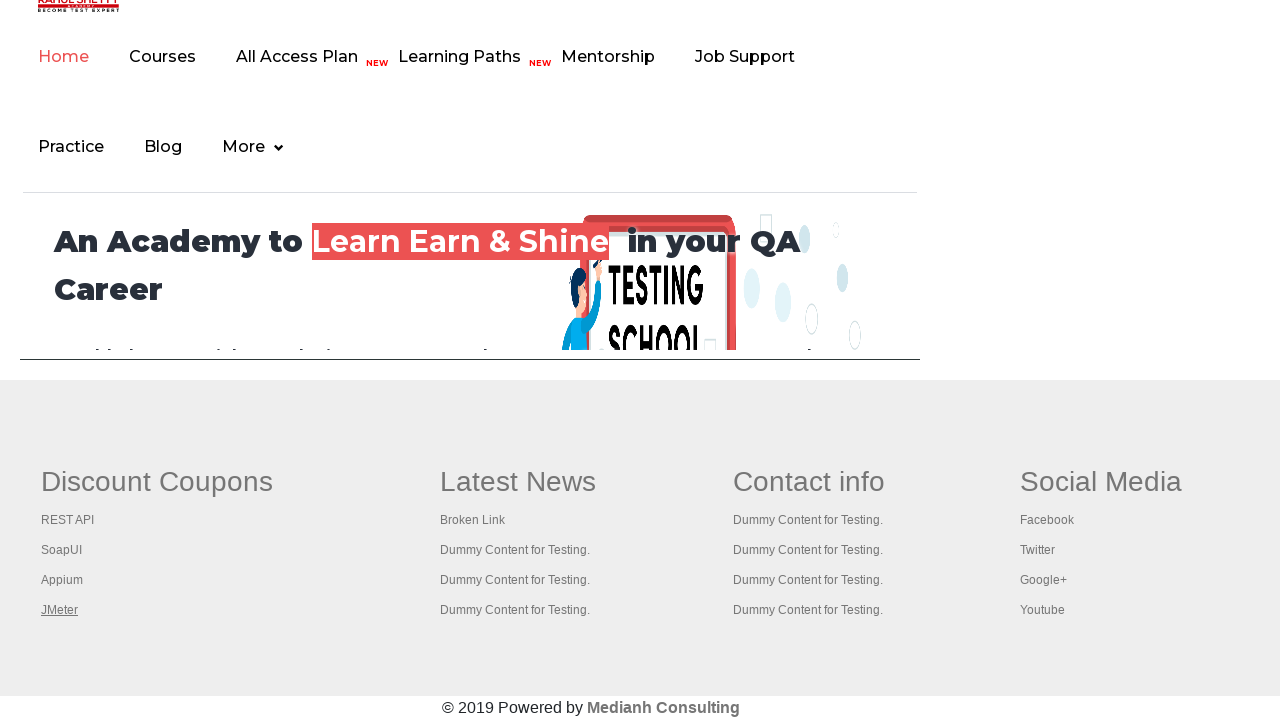

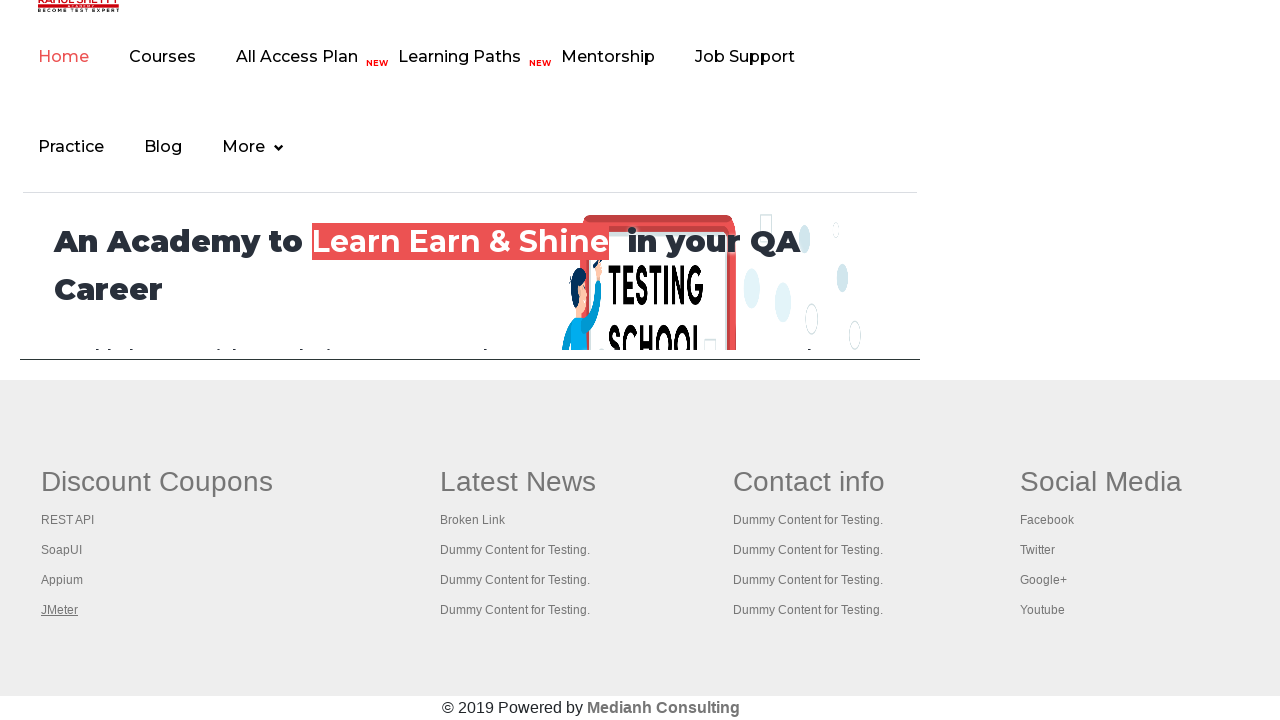